Navigates to a Ukrainian auto sales search page with pre-configured filters for a specific car make and verifies the page loads successfully.

Starting URL: http://auto.ria.com/search/?category_id=1&marka_id=47&model_id=0&state=0&currency=1#category_id=1&currency=1&marka_id[0]=47&model_id[0]=0&state[0]=0&countpage=10

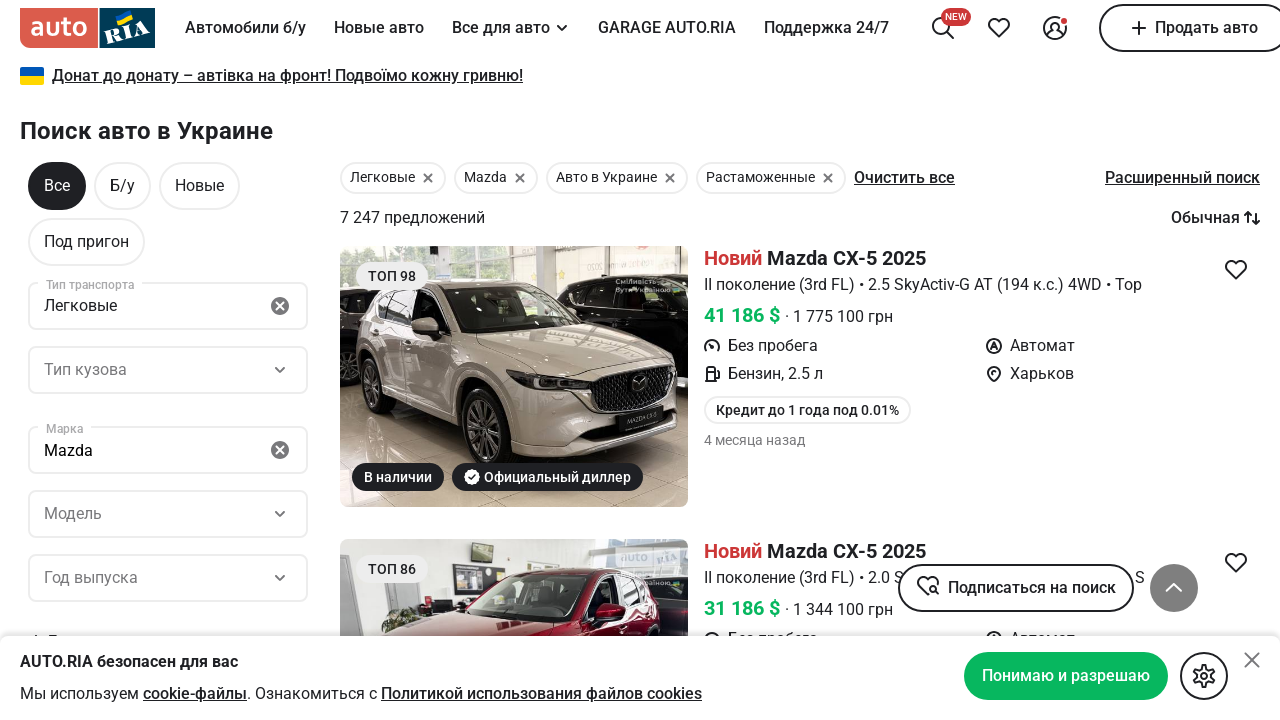

Navigated to Ukrainian auto sales search page with pre-configured filters for car make 47
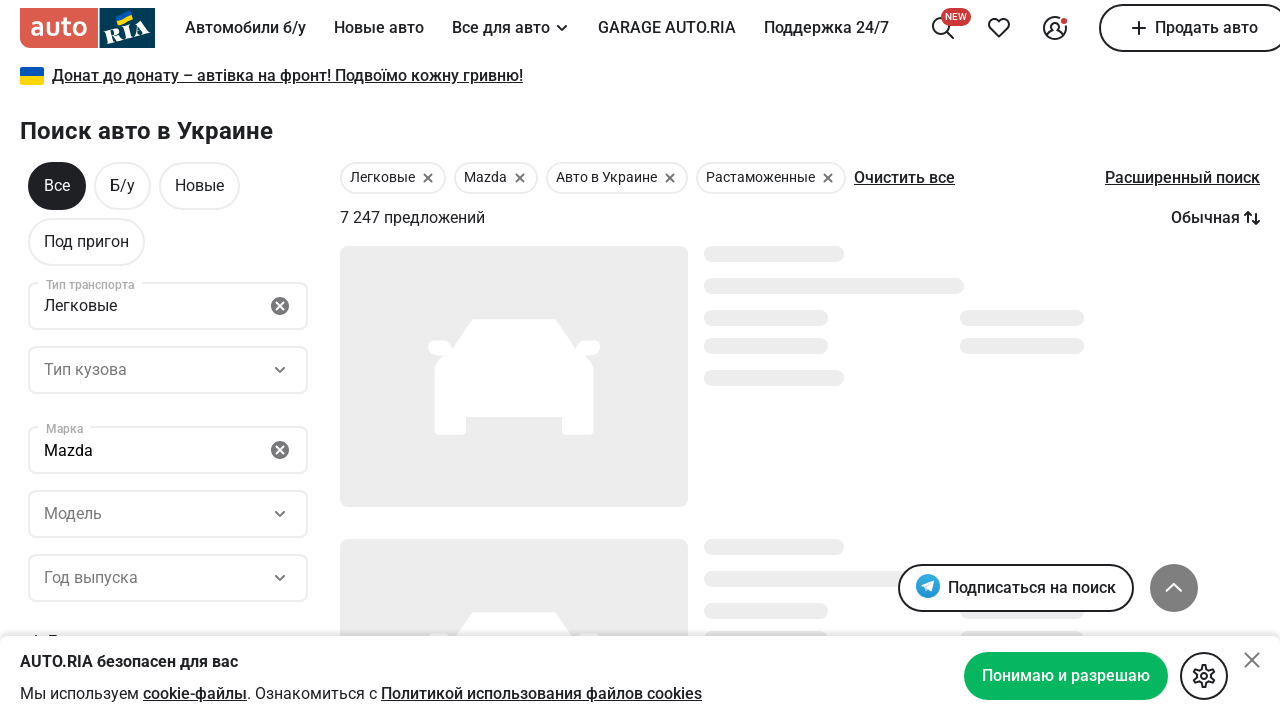

Page DOM content finished loading
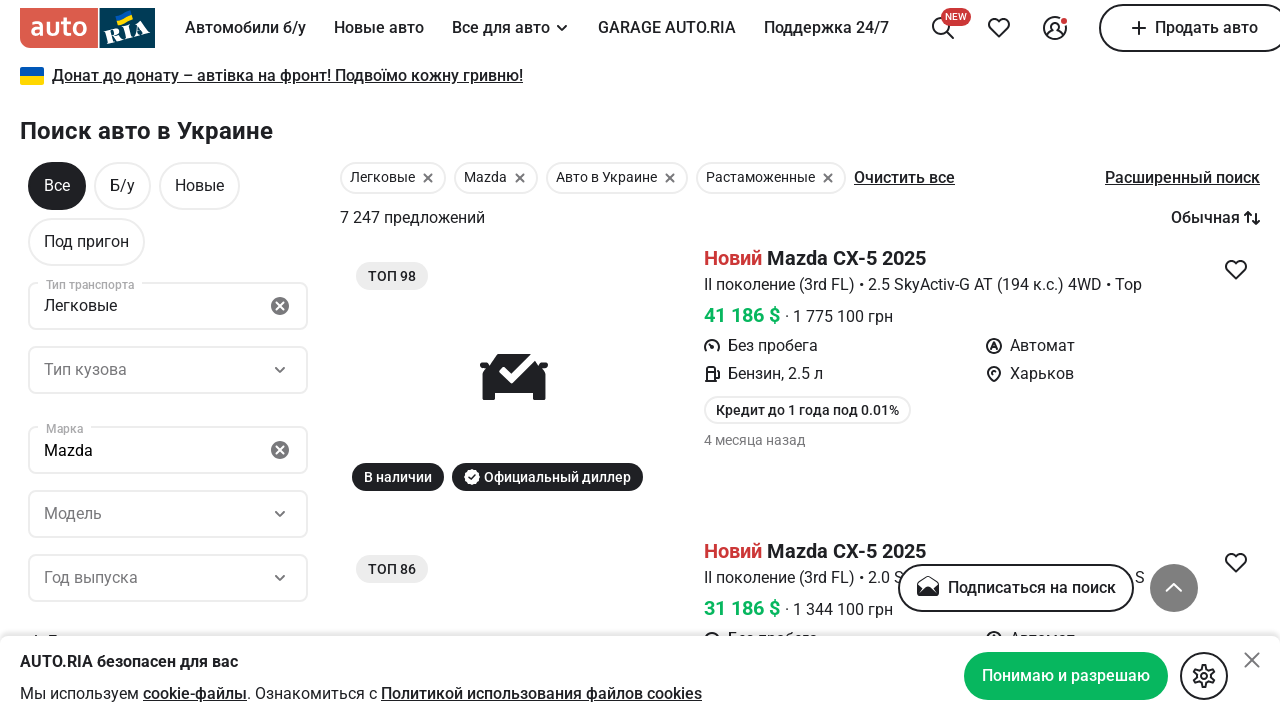

Page body element is visible, confirming page loaded successfully
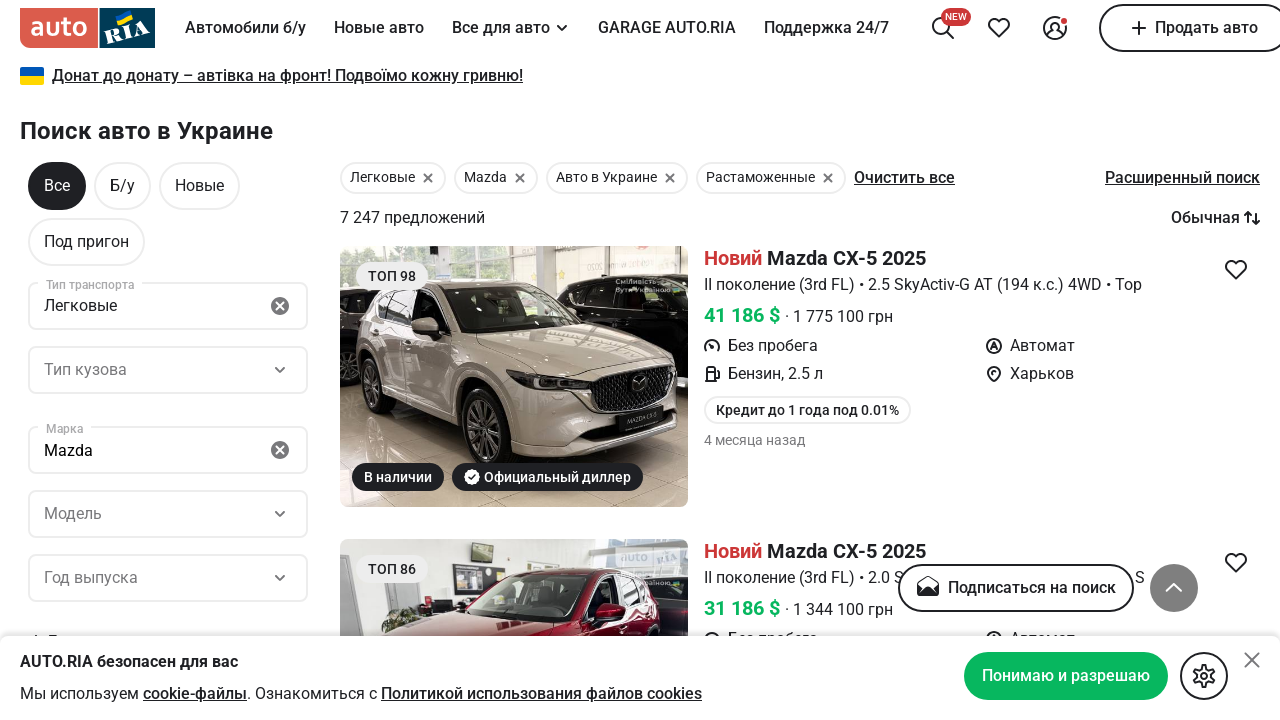

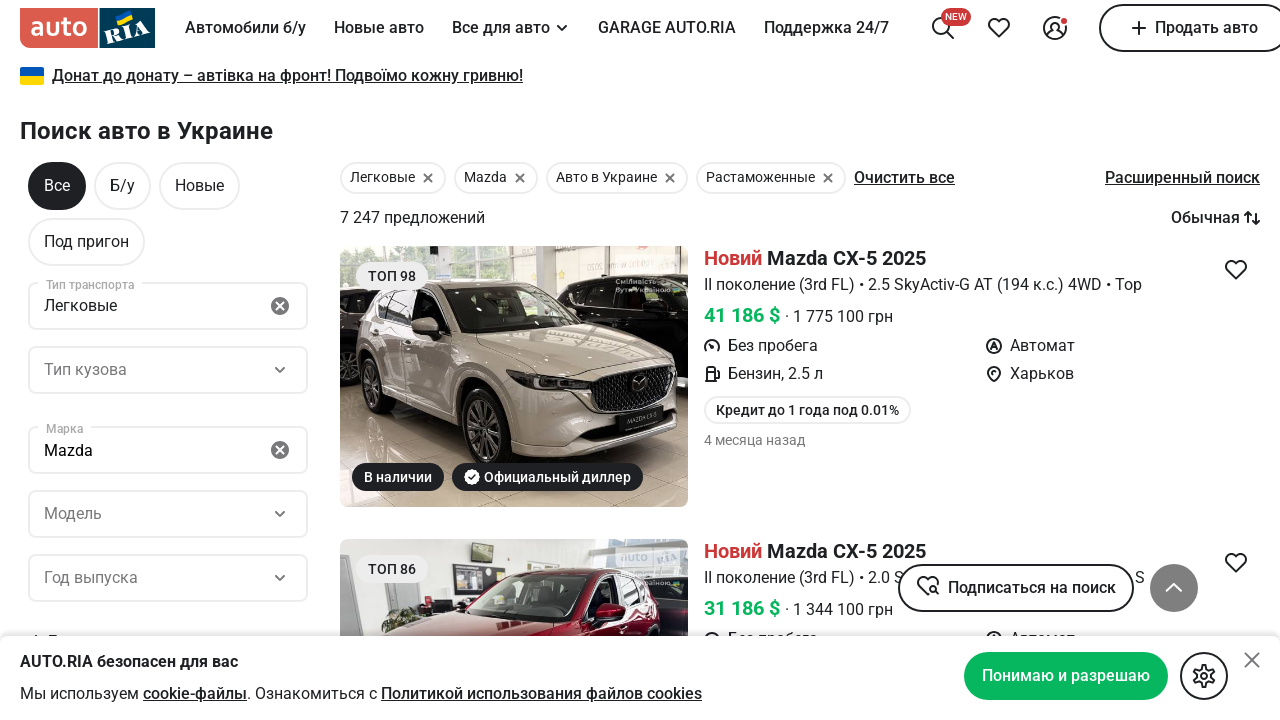